Tests scrolling the viewport by a given amount (200 pixels vertically) from the current position.

Starting URL: https://crossbrowsertesting.github.io/selenium_example_page.html

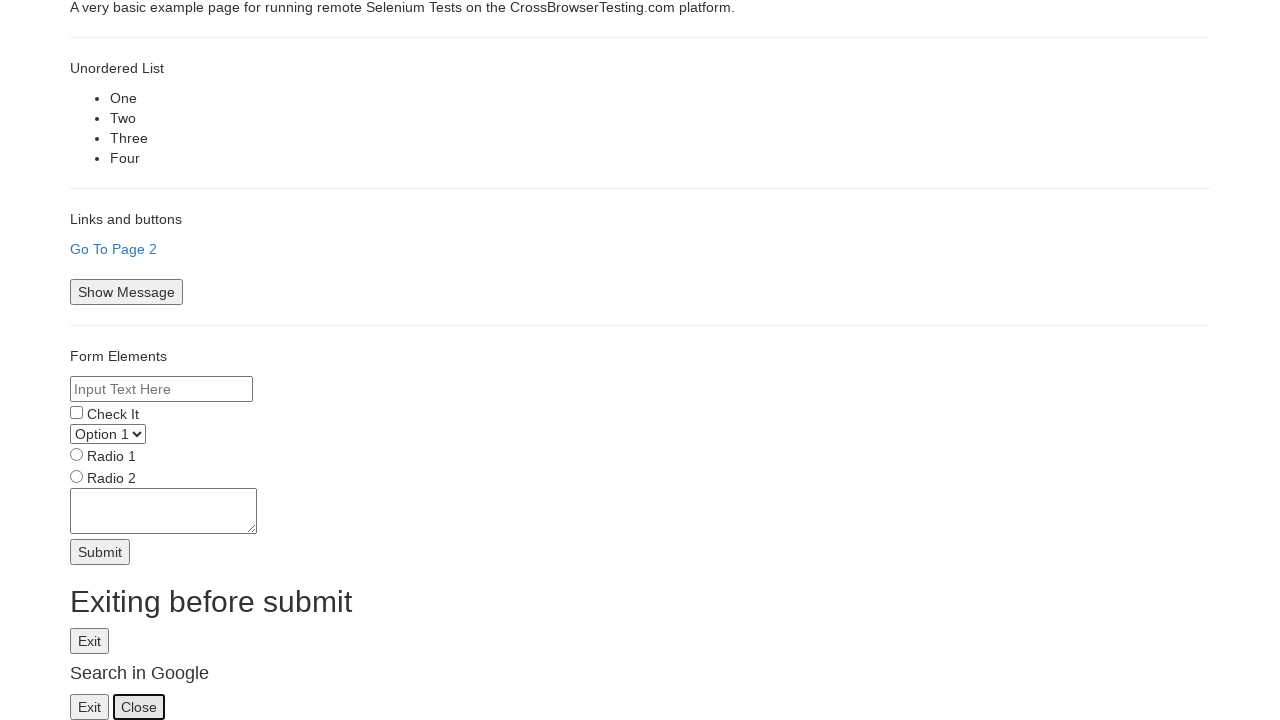

Navigated to selenium example page
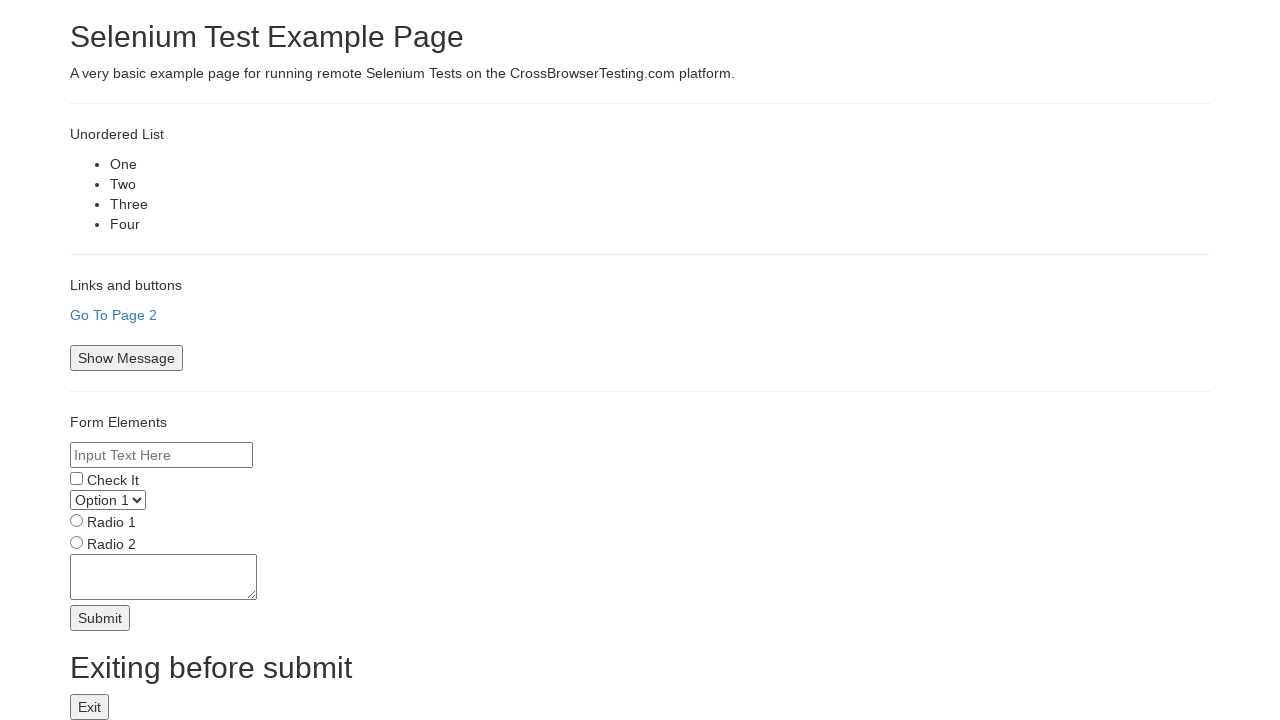

Set viewport size to 500x400
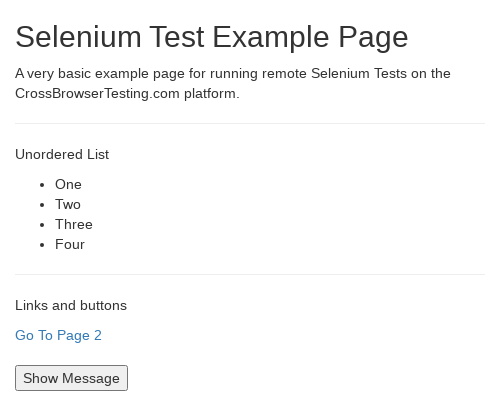

Scrolled viewport down by 200 pixels vertically
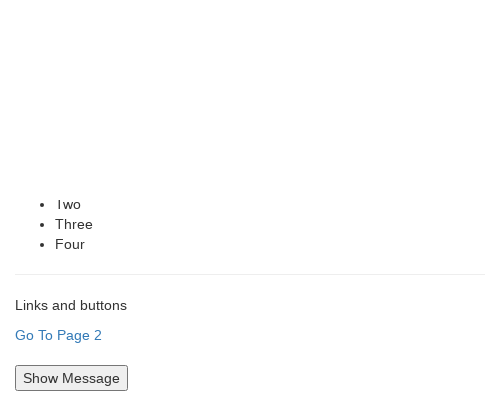

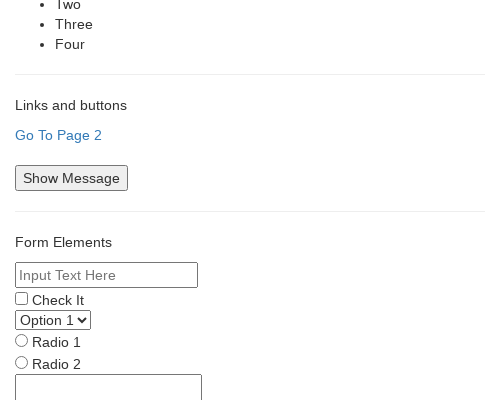